Tests that the toggle all checkbox state updates when individual items are completed or cleared

Starting URL: https://demo.playwright.dev/todomvc

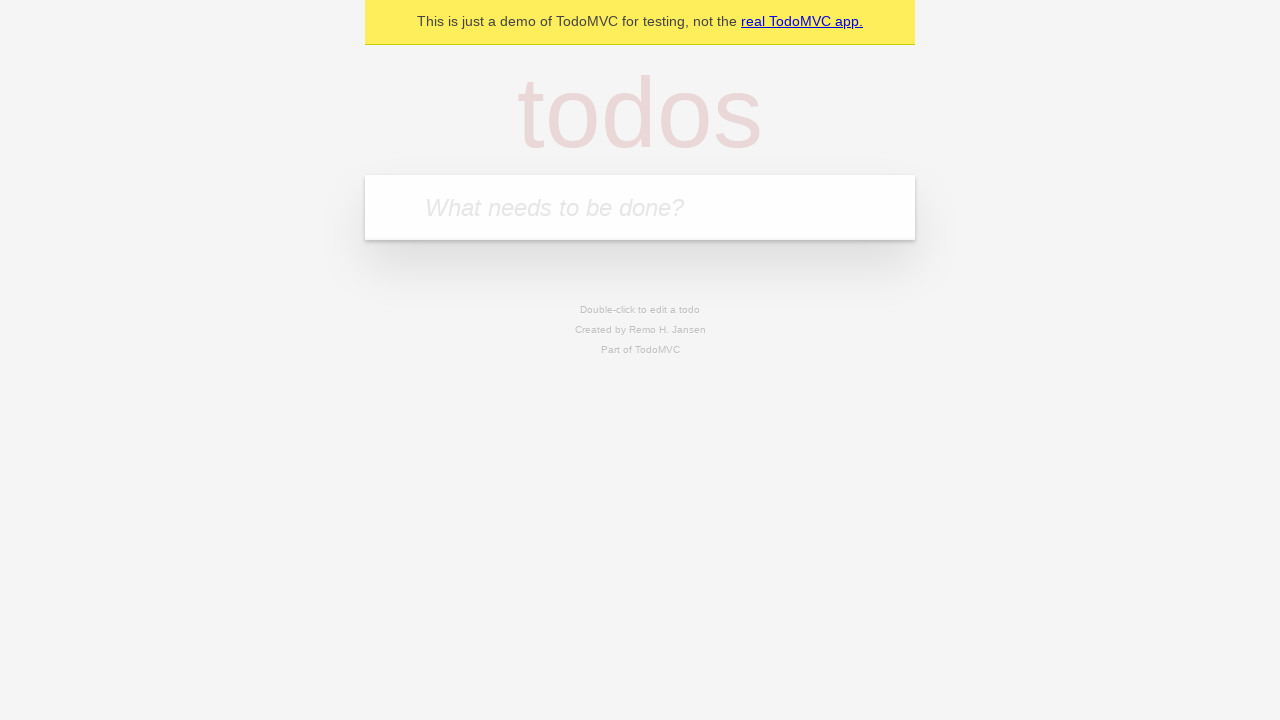

Filled todo input field with 'buy some cheese' on internal:attr=[placeholder="What needs to be done?"i]
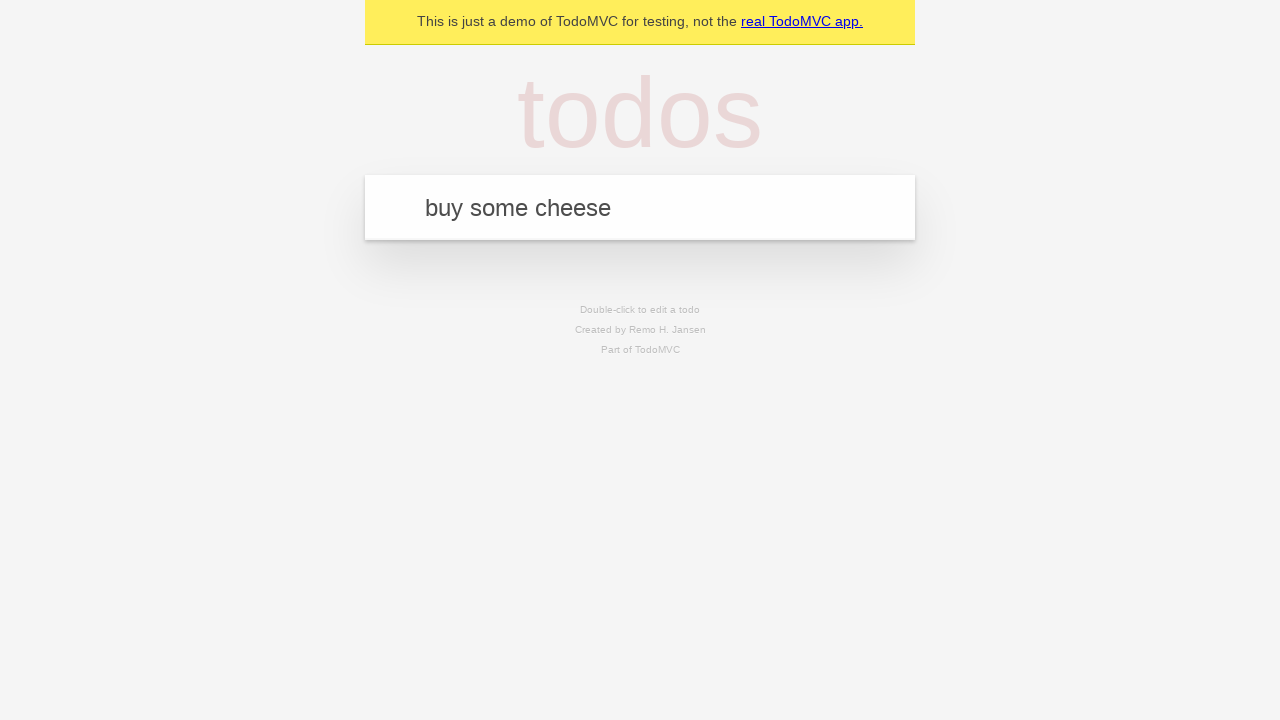

Pressed Enter to create todo 'buy some cheese' on internal:attr=[placeholder="What needs to be done?"i]
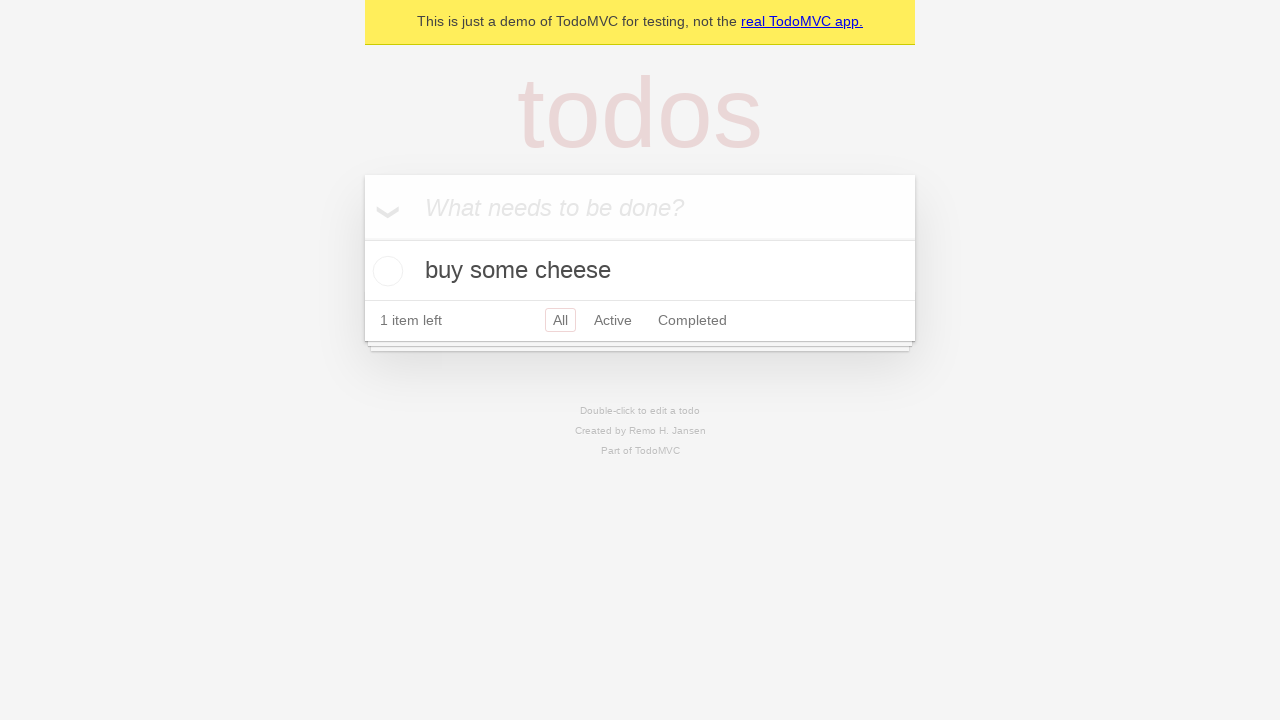

Filled todo input field with 'feed the cat' on internal:attr=[placeholder="What needs to be done?"i]
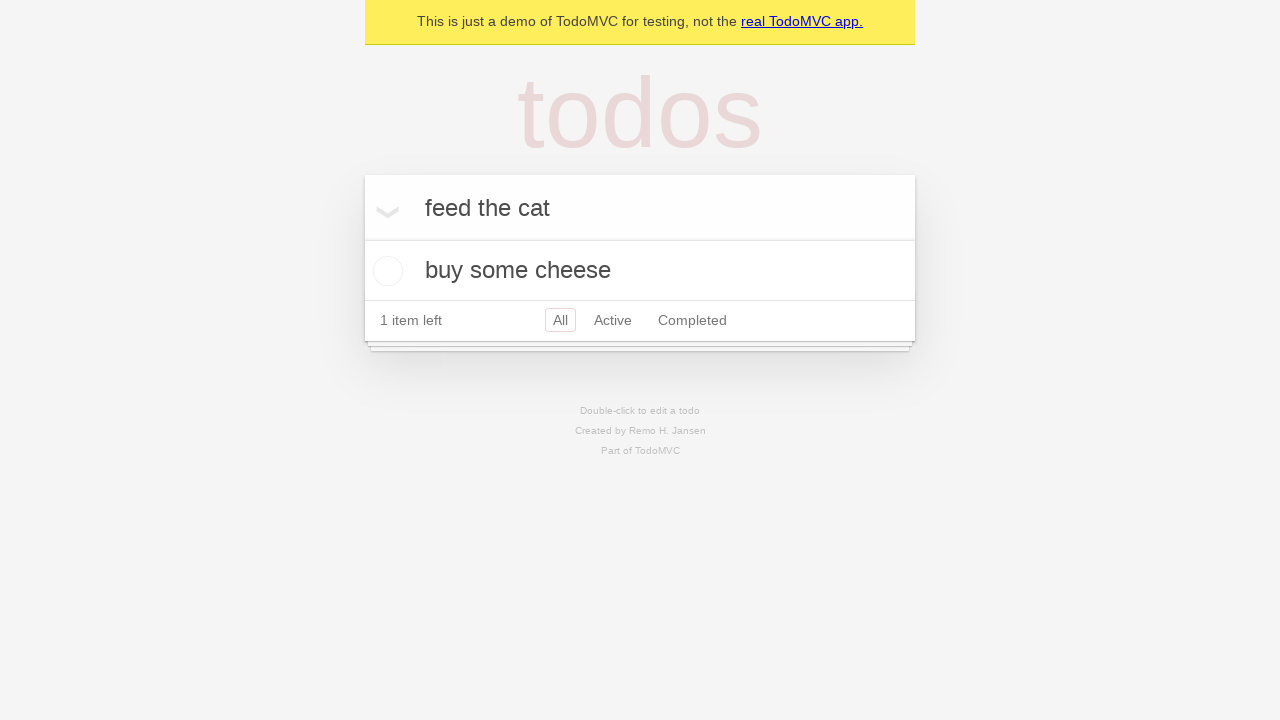

Pressed Enter to create todo 'feed the cat' on internal:attr=[placeholder="What needs to be done?"i]
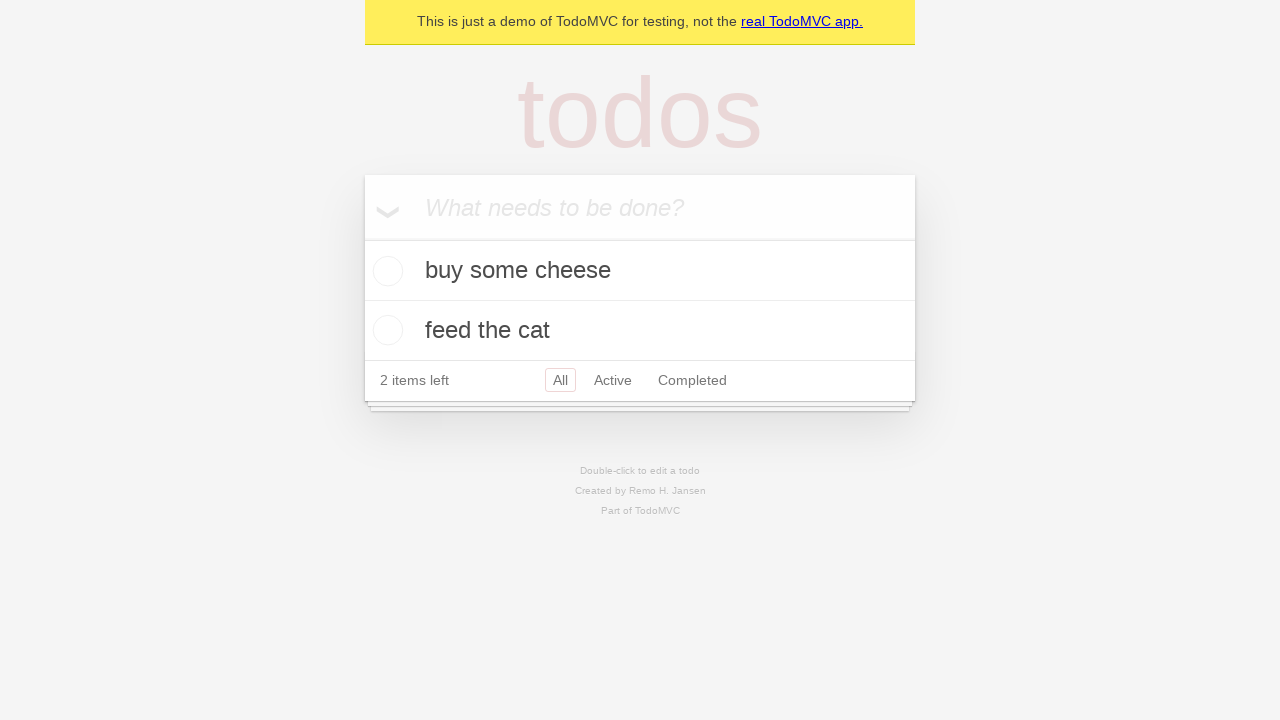

Filled todo input field with 'book a doctors appointment' on internal:attr=[placeholder="What needs to be done?"i]
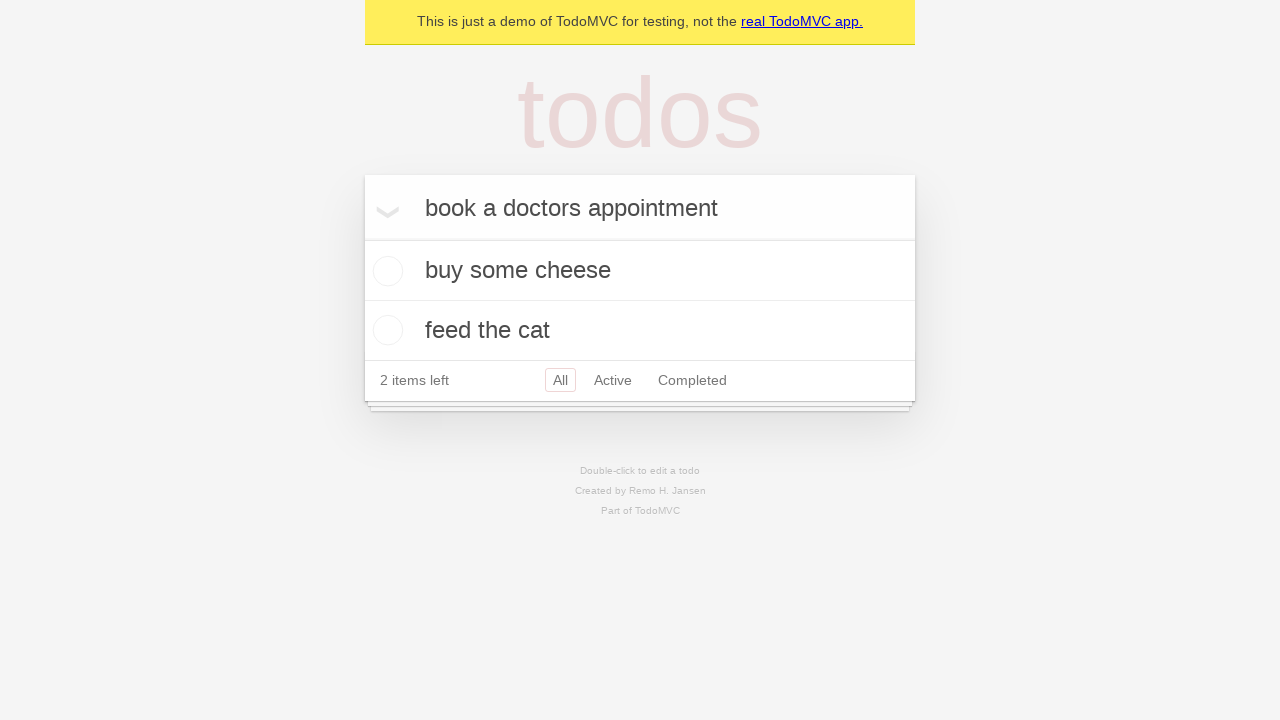

Pressed Enter to create todo 'book a doctors appointment' on internal:attr=[placeholder="What needs to be done?"i]
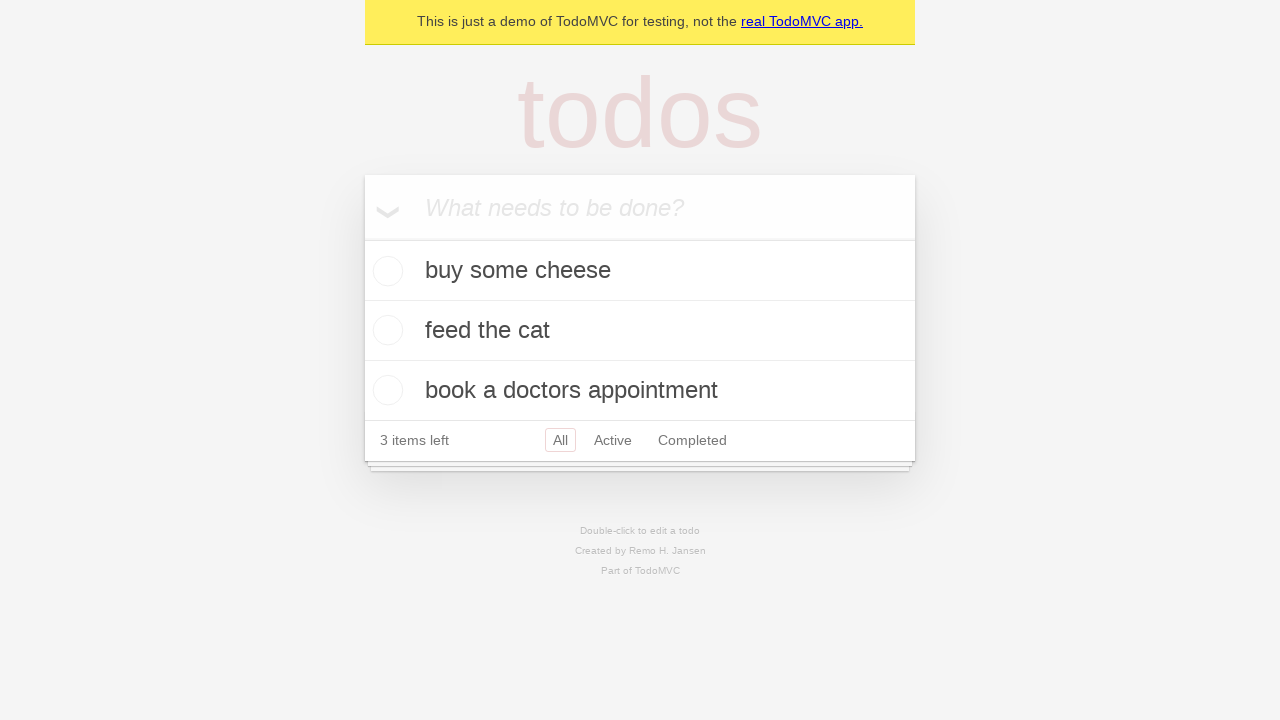

Waited for third todo item to be created
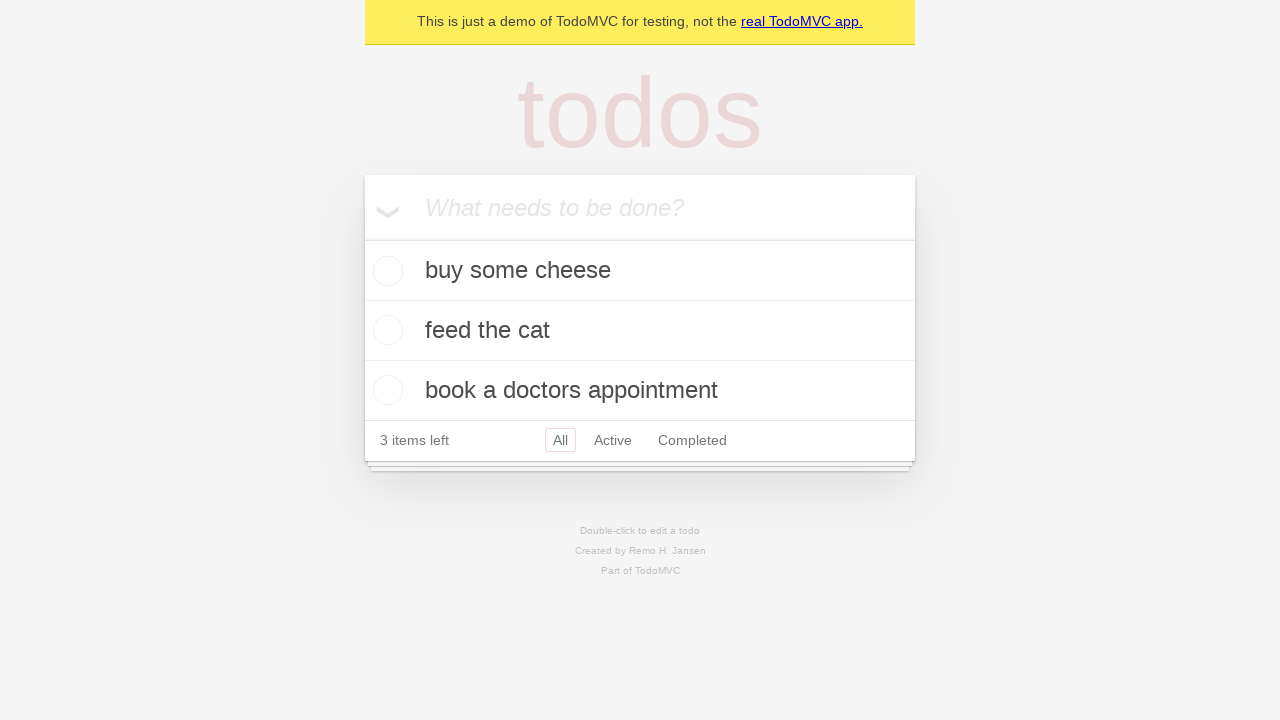

Clicked 'Mark all as complete' checkbox to check all todos at (362, 238) on internal:label="Mark all as complete"i
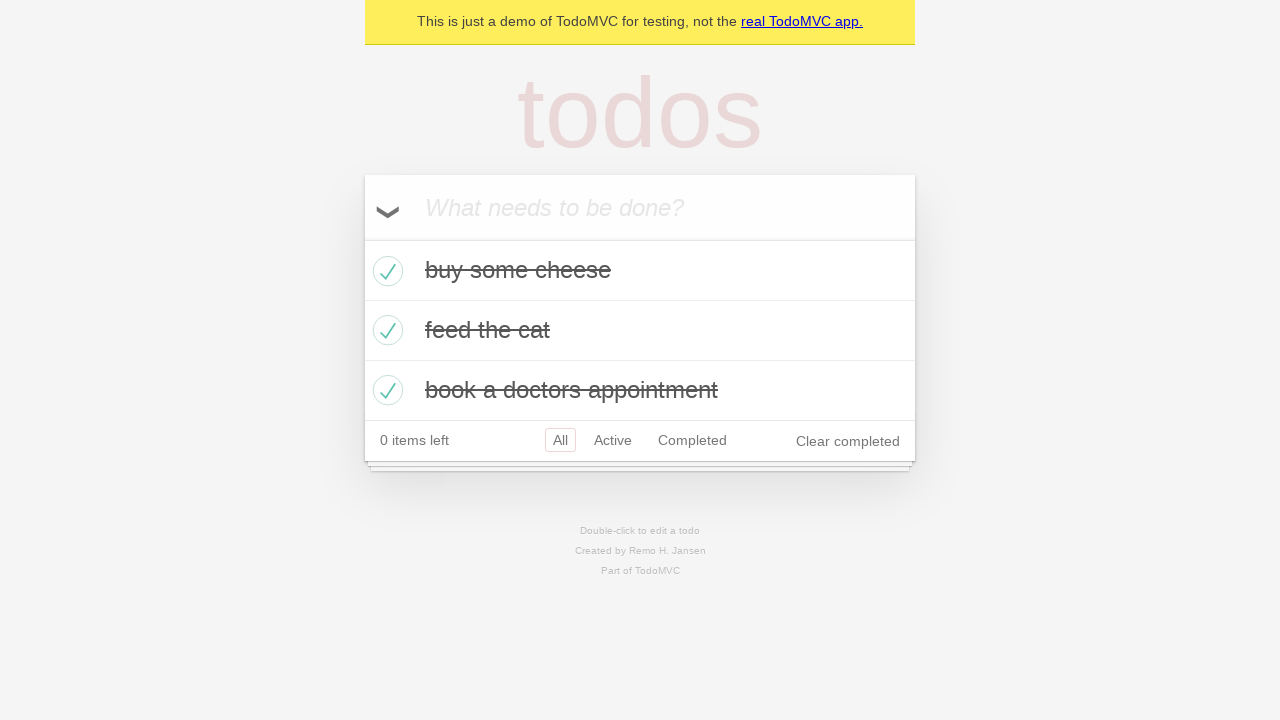

Unchecked the first todo item at (385, 271) on [data-testid='todo-item'] >> nth=0 >> internal:role=checkbox
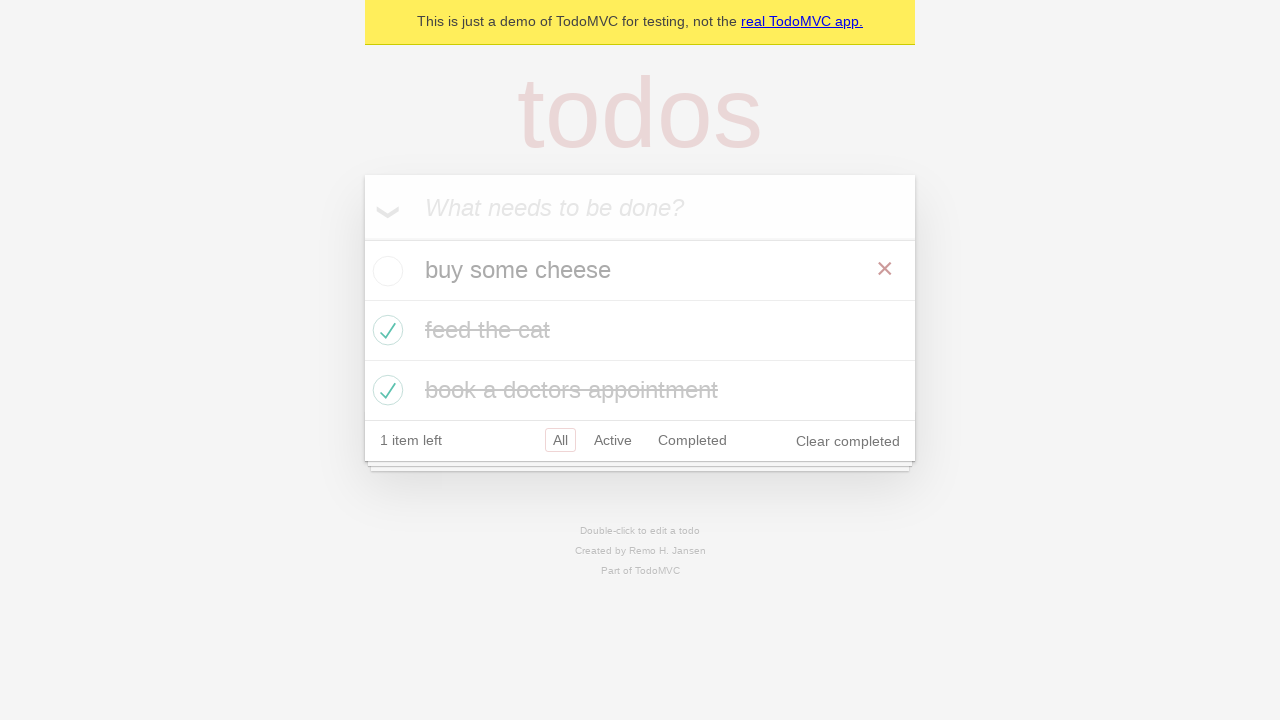

Re-checked the first todo item at (385, 271) on [data-testid='todo-item'] >> nth=0 >> internal:role=checkbox
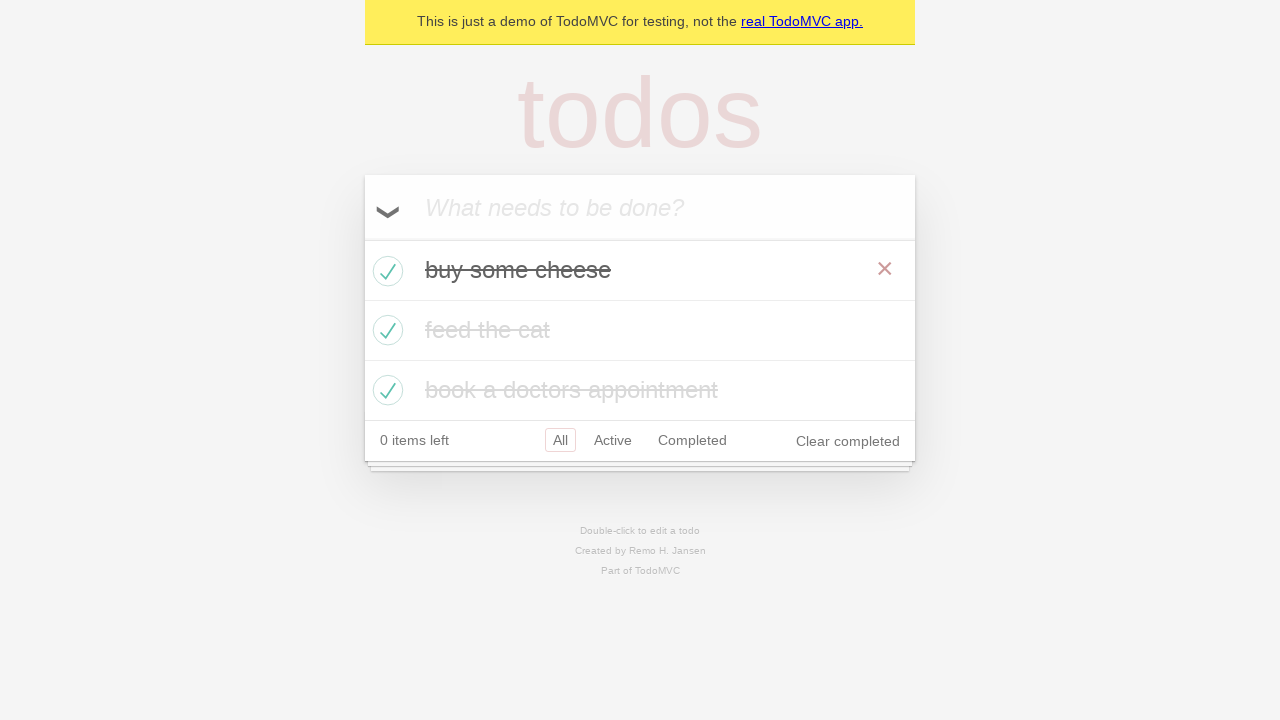

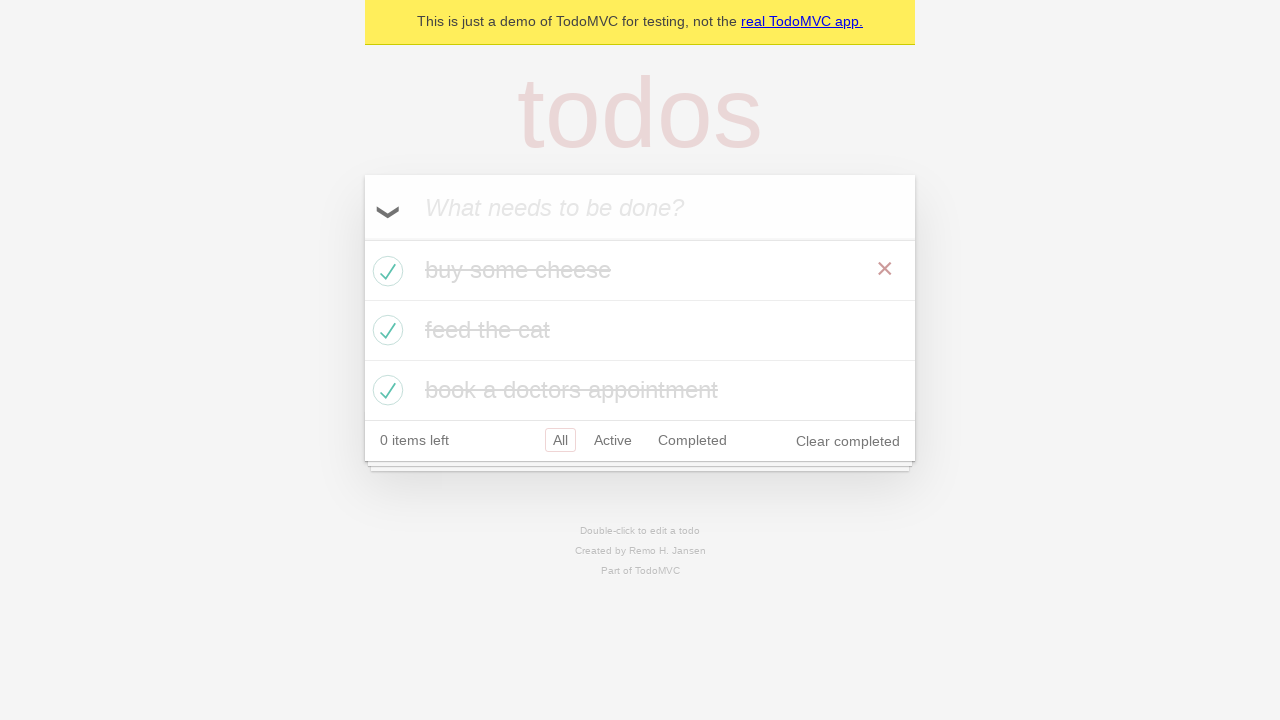